Tests interaction with shadow DOM elements by finding and filling an input field within a shadow root

Starting URL: https://books-pwakit.appspot.com/

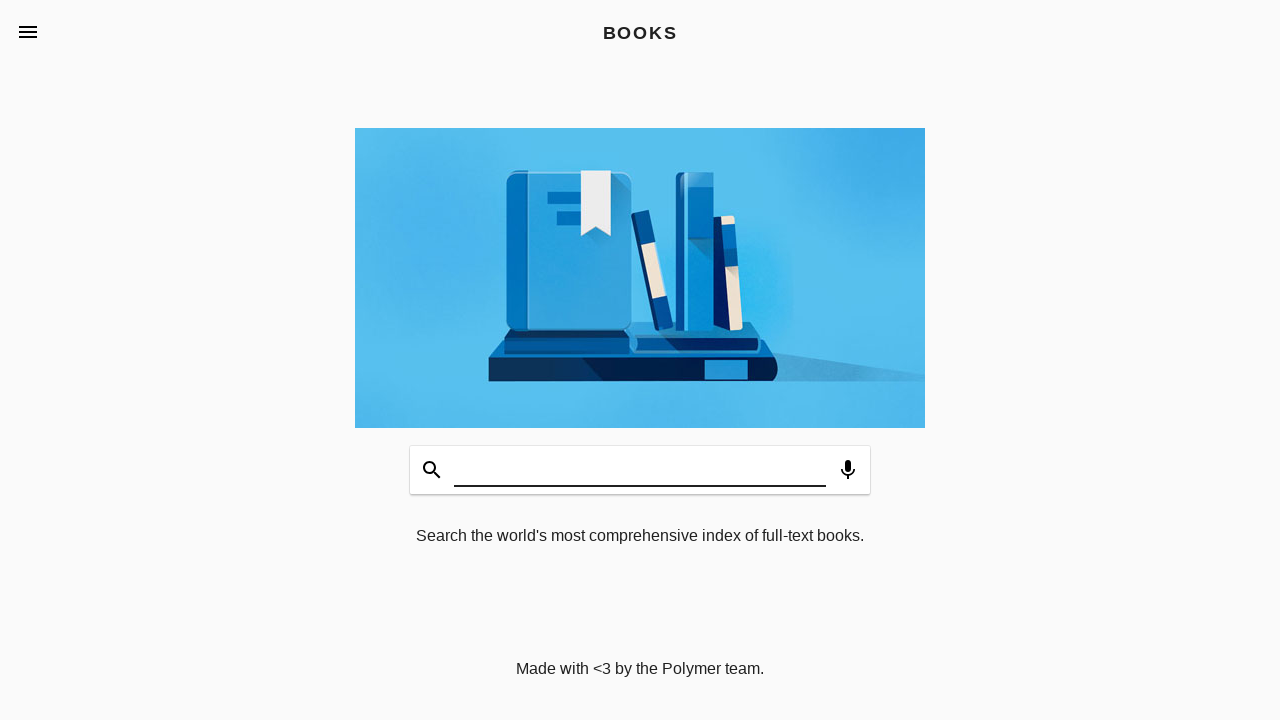

Waited for book-app element with apptitle='BOOKS' to be available
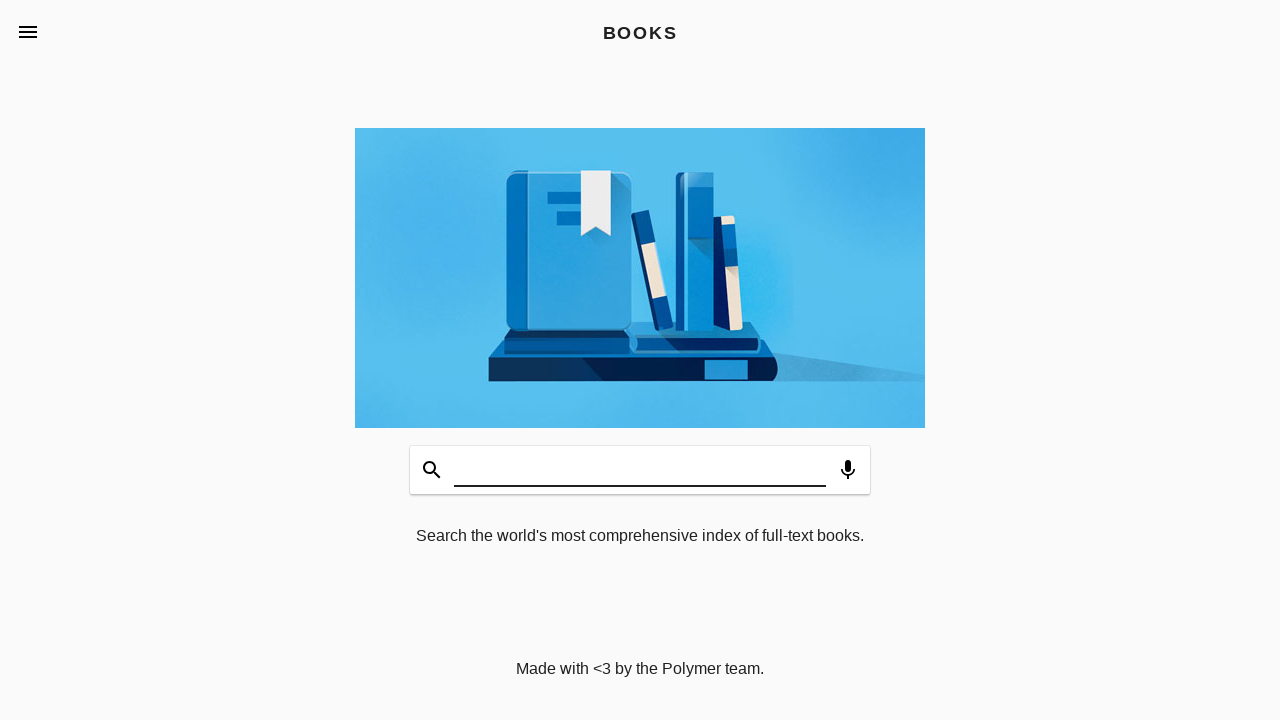

Accessed shadow DOM and filled input field with 'Welcome' text
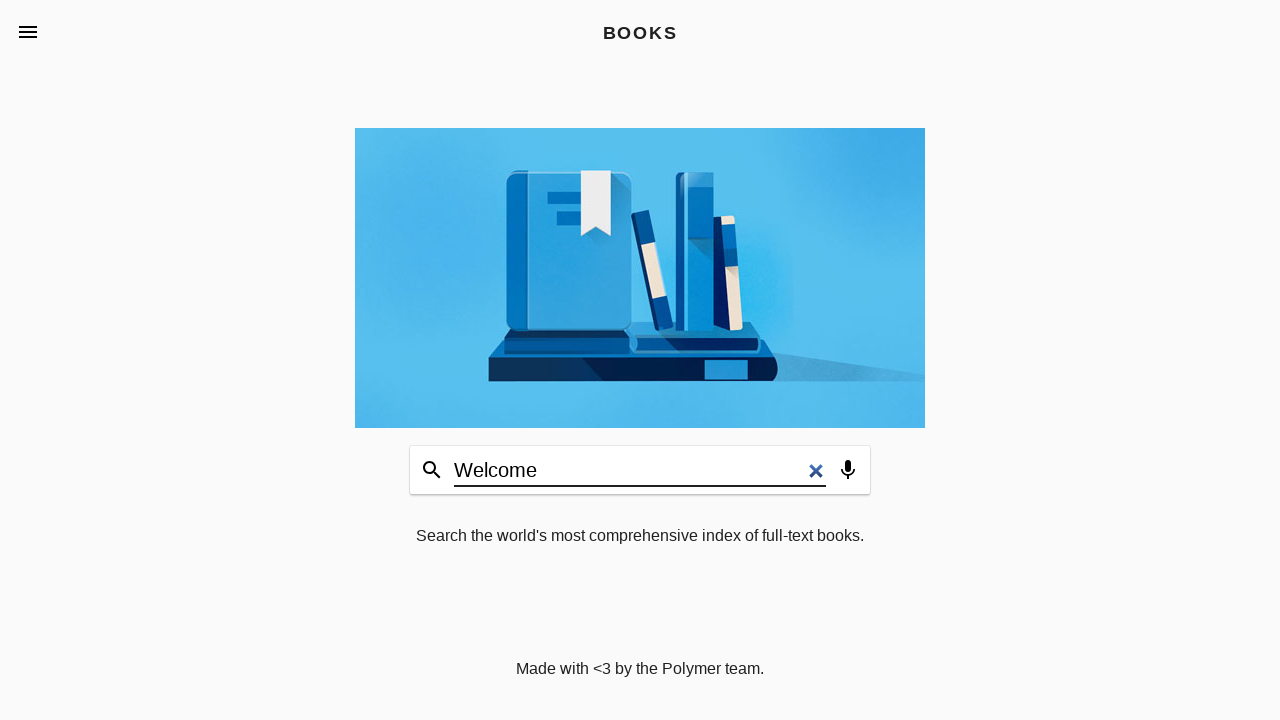

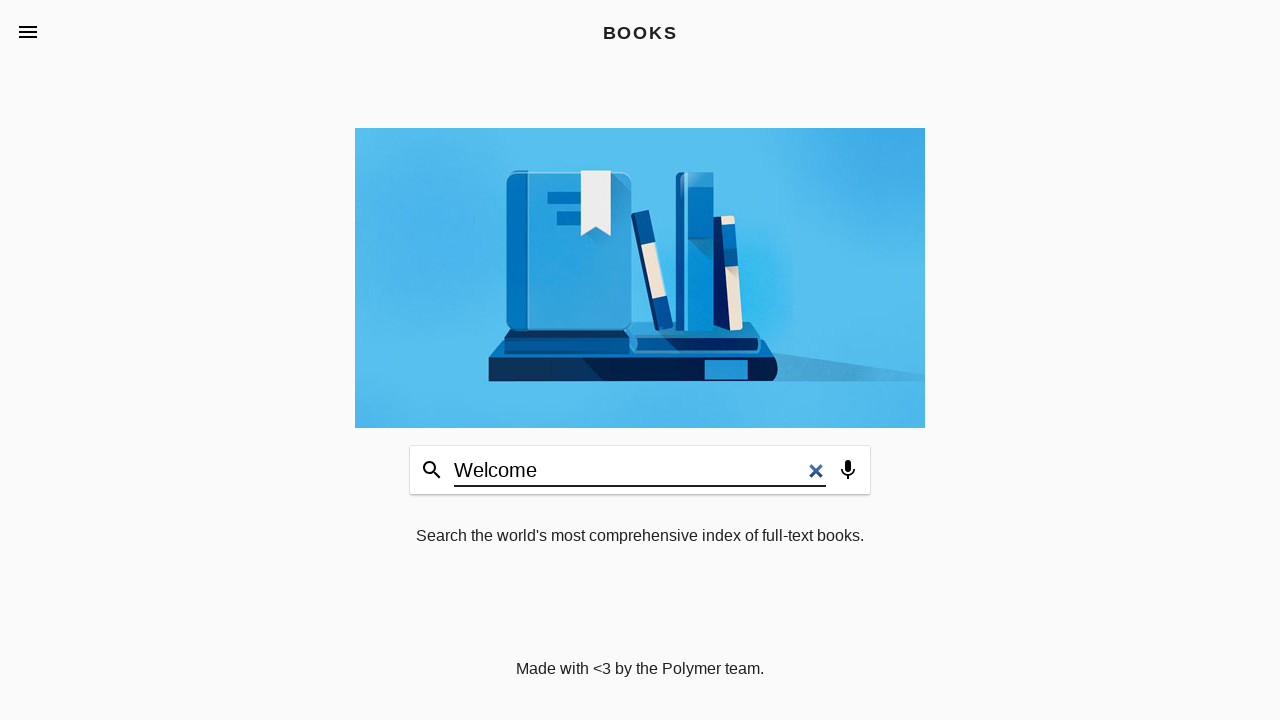